Tests prompt alert functionality by clicking the Prompt Alert button, entering a custom message, and accepting the prompt

Starting URL: https://training-support.net/webelements/alerts

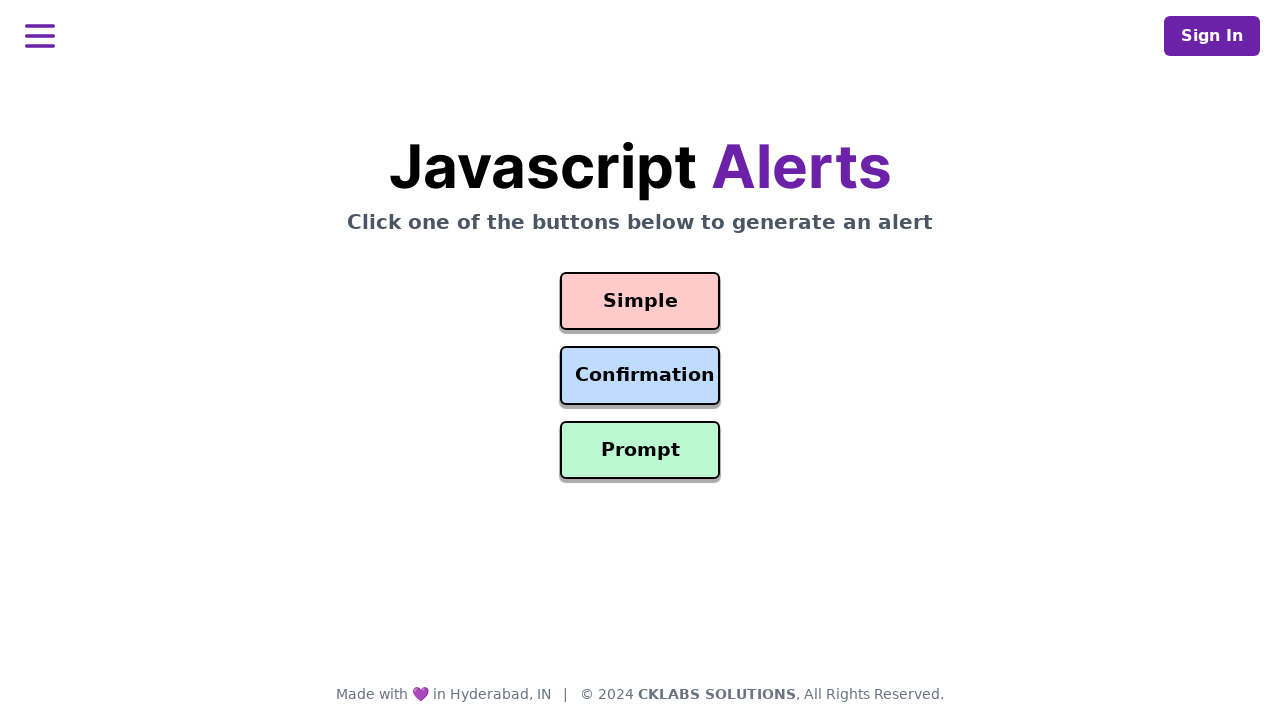

Set up dialog handler to accept prompt with custom message
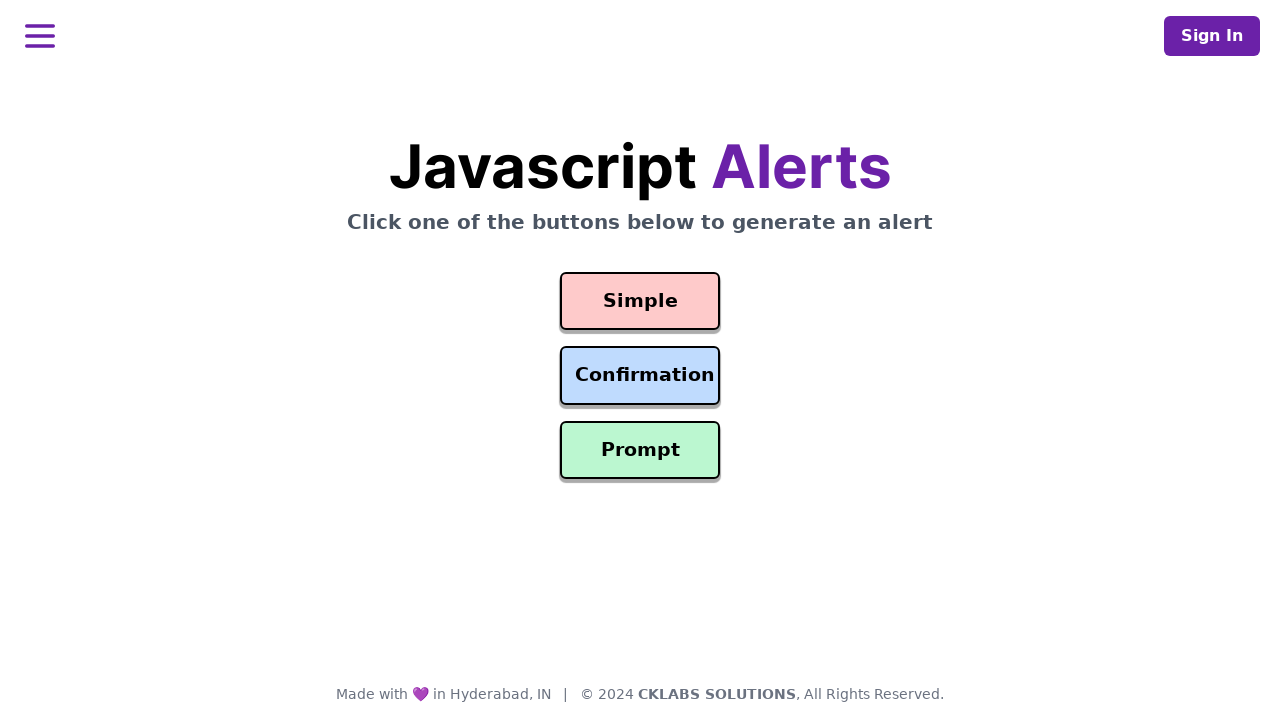

Clicked the Prompt Alert button at (640, 450) on #prompt
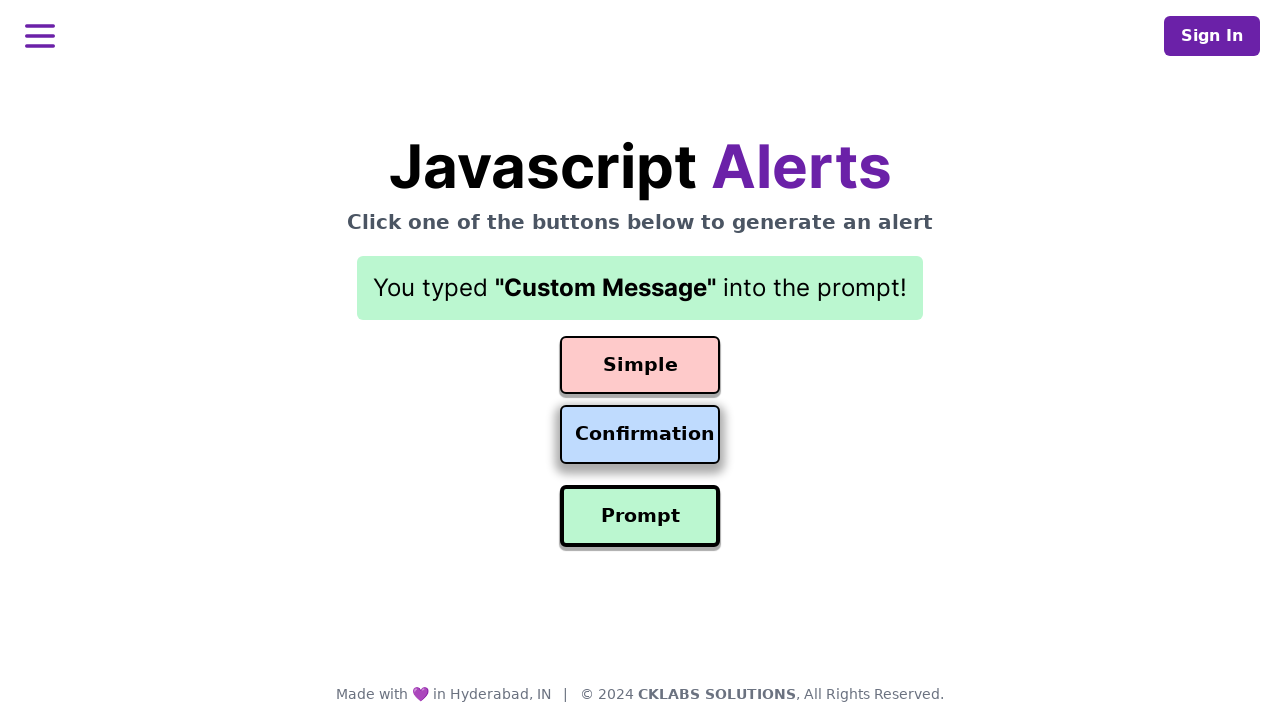

Waited 500ms for dialog to be processed
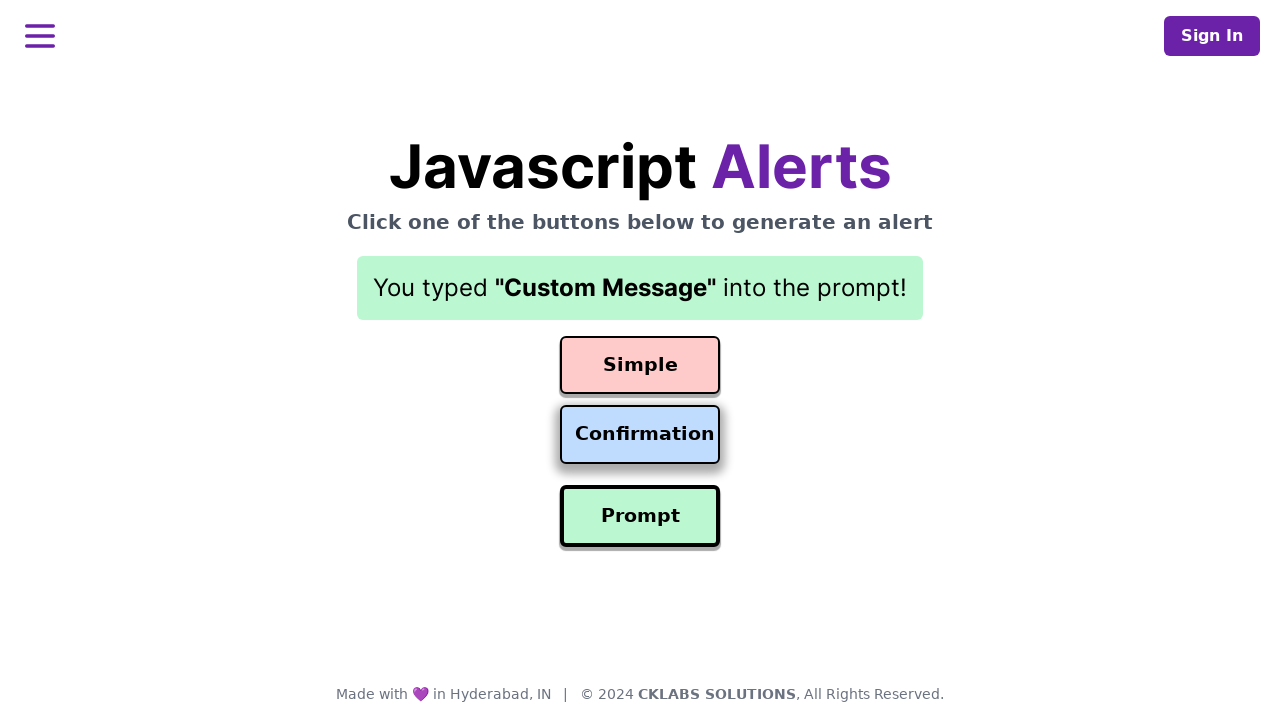

Result element loaded and visible
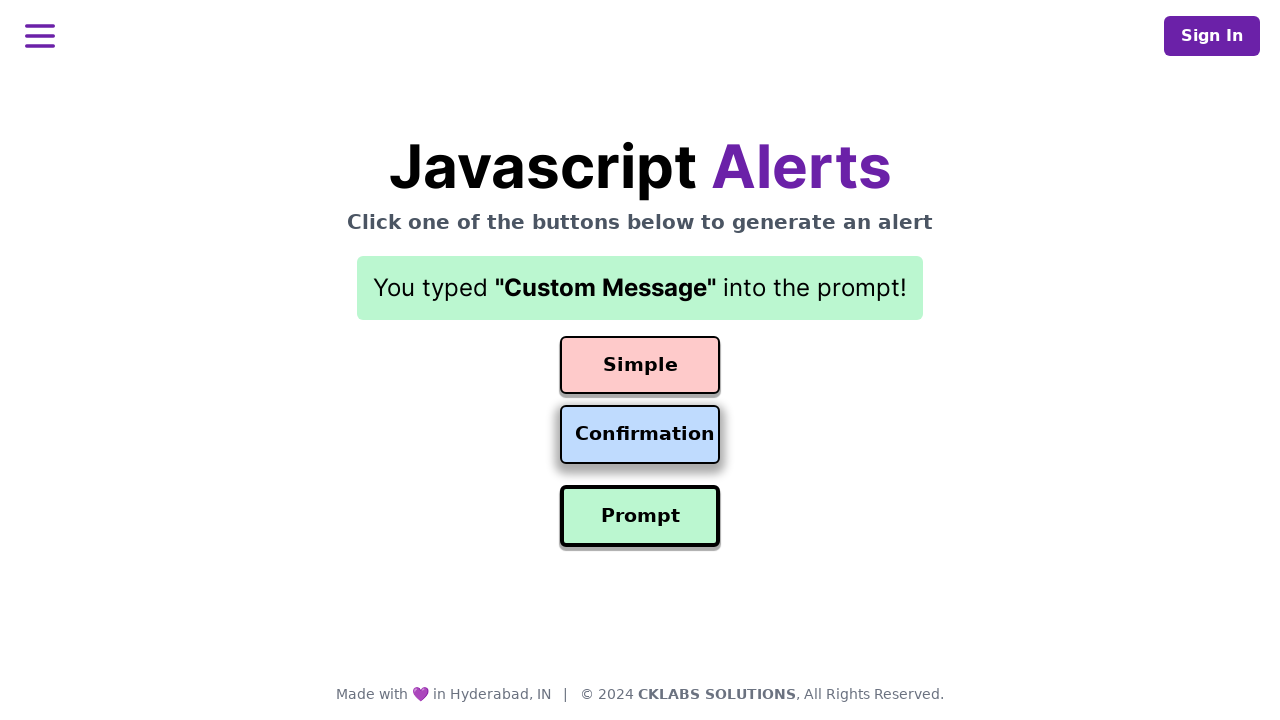

Retrieved result text: You typed "Custom Message" into the prompt!
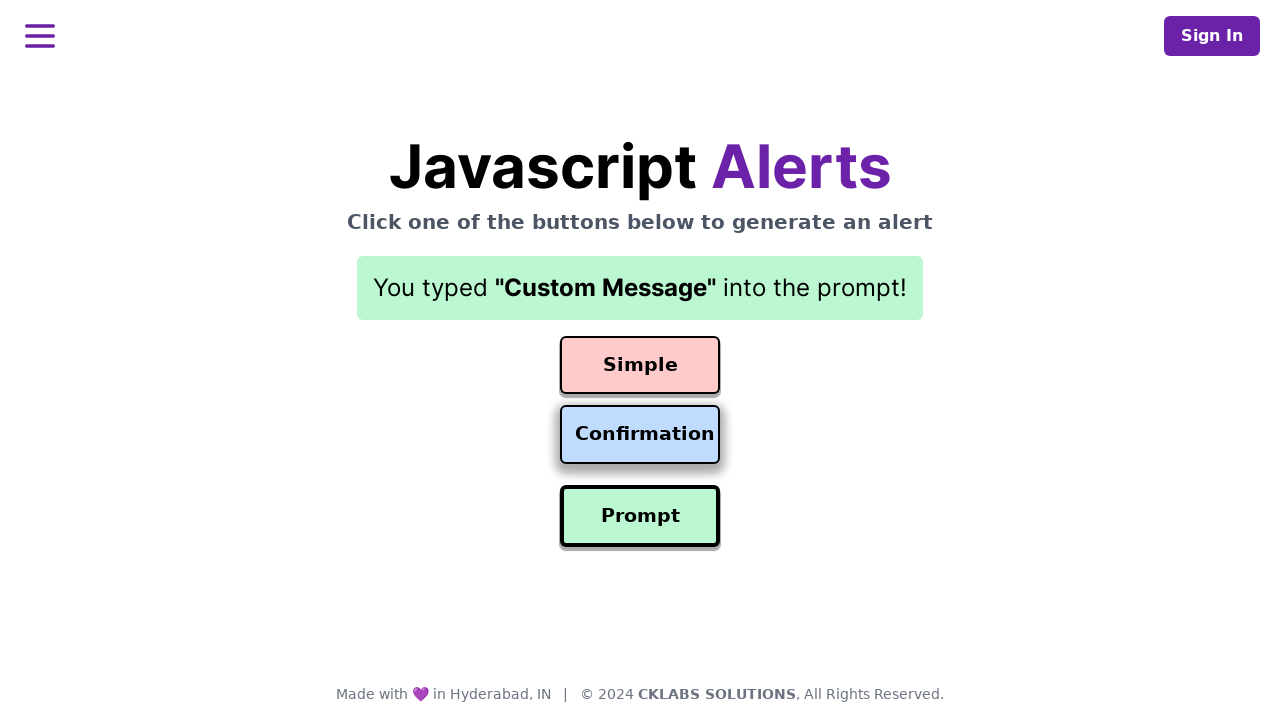

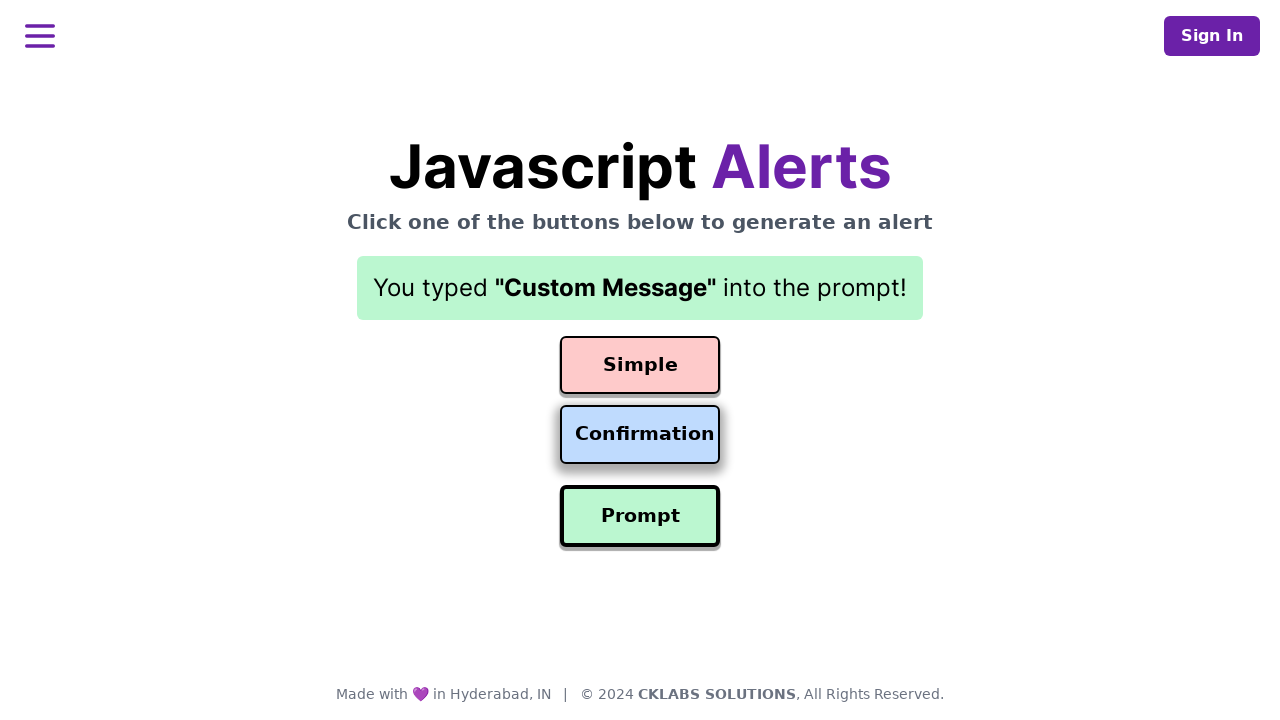